Tests explicit wait functionality by waiting for a button to become clickable after a delay on a dynamic properties page

Starting URL: https://demoqa.com/dynamic-properties

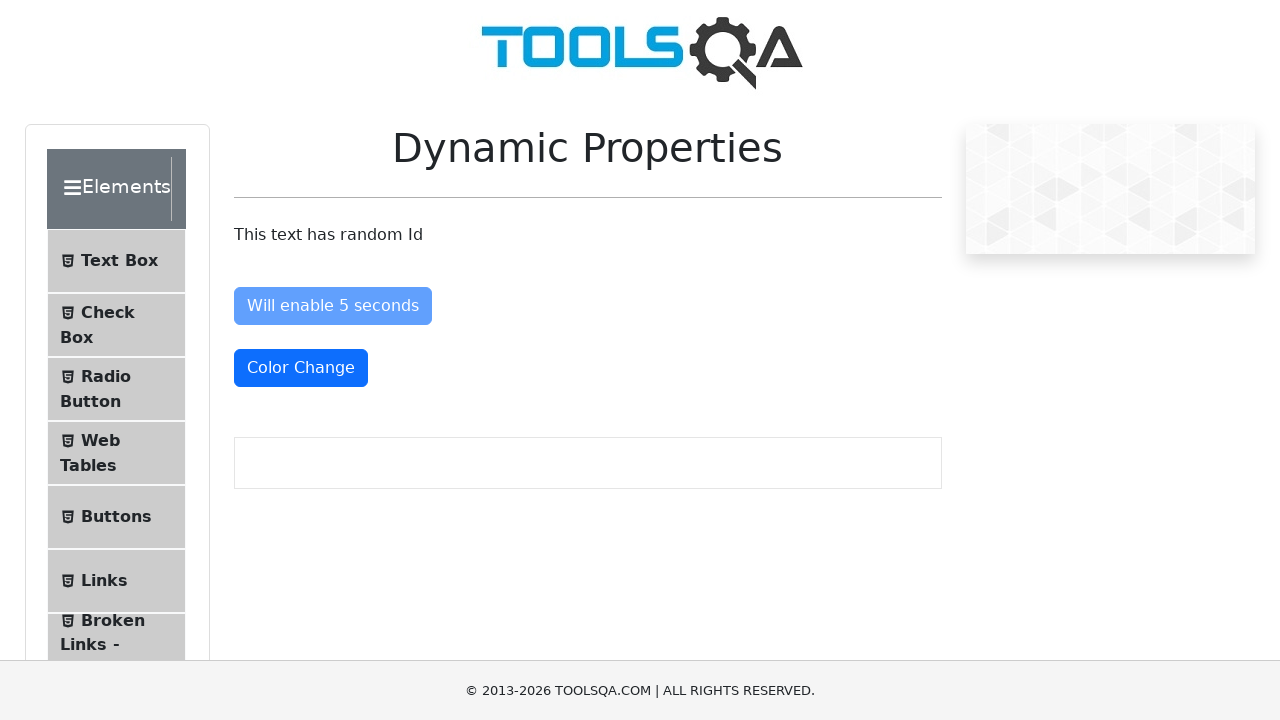

Waited for 'Enable After' button to become enabled
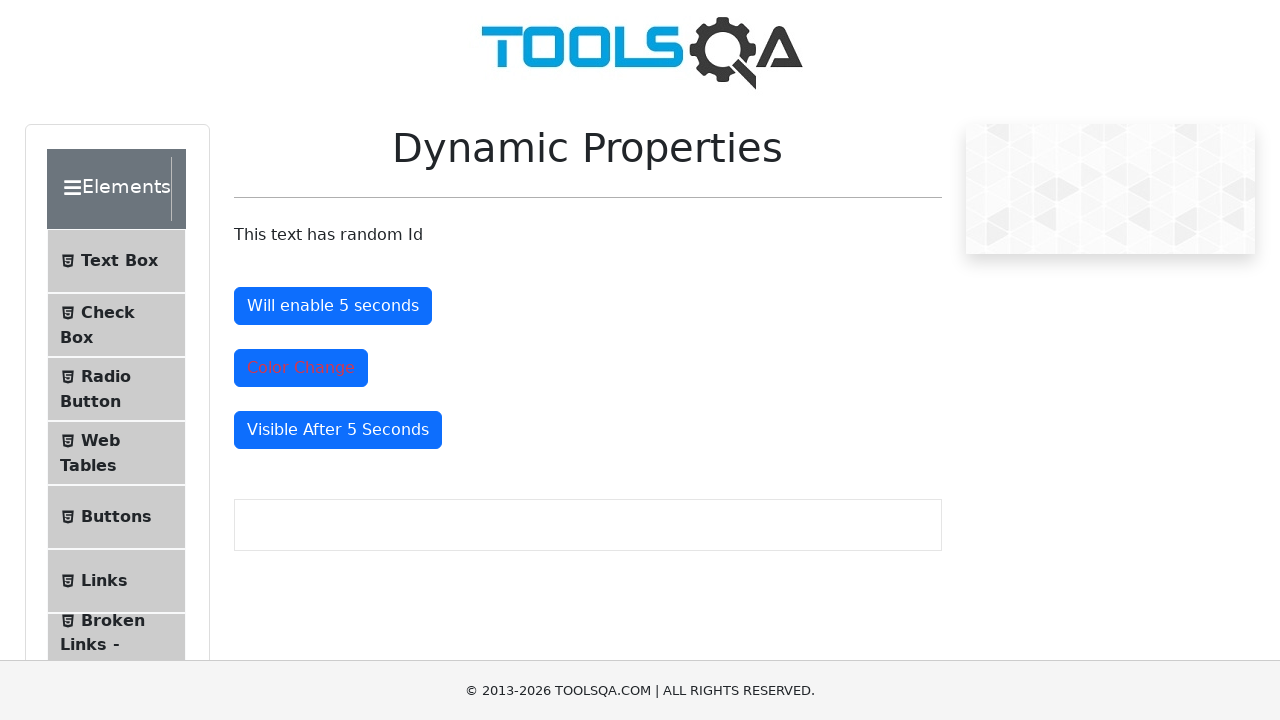

Clicked the enabled 'Enable After' button at (333, 306) on #enableAfter
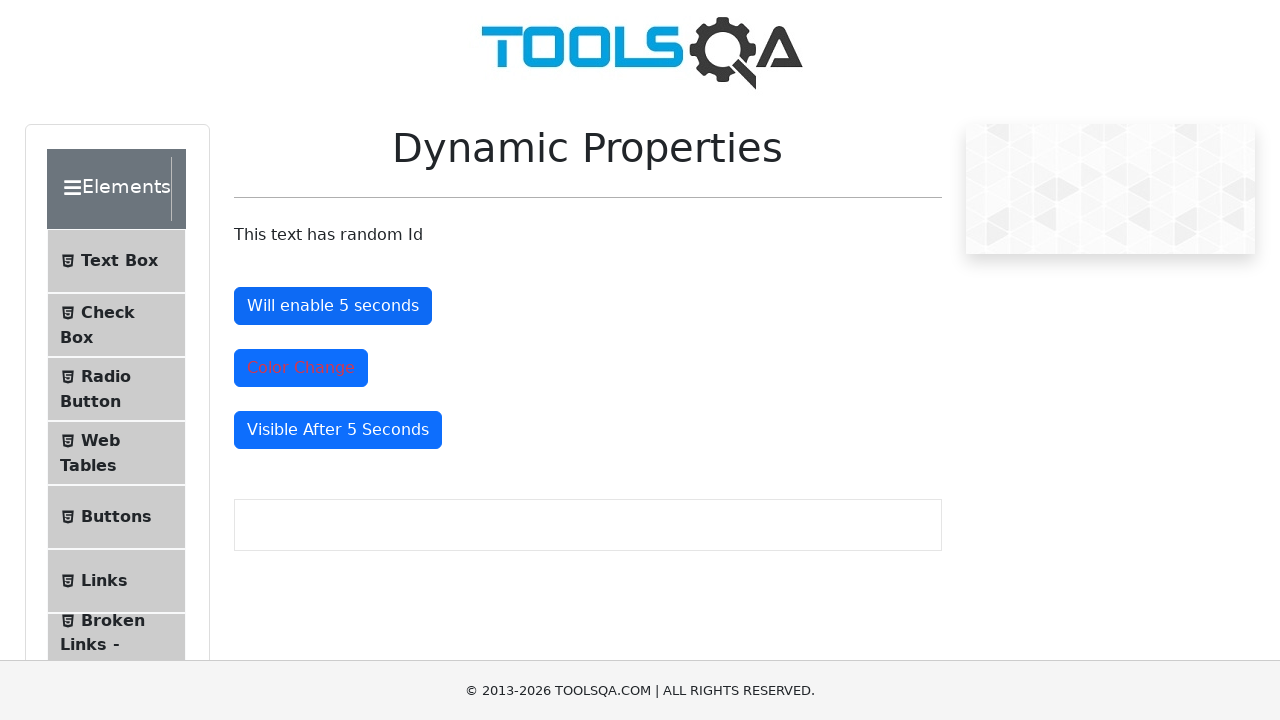

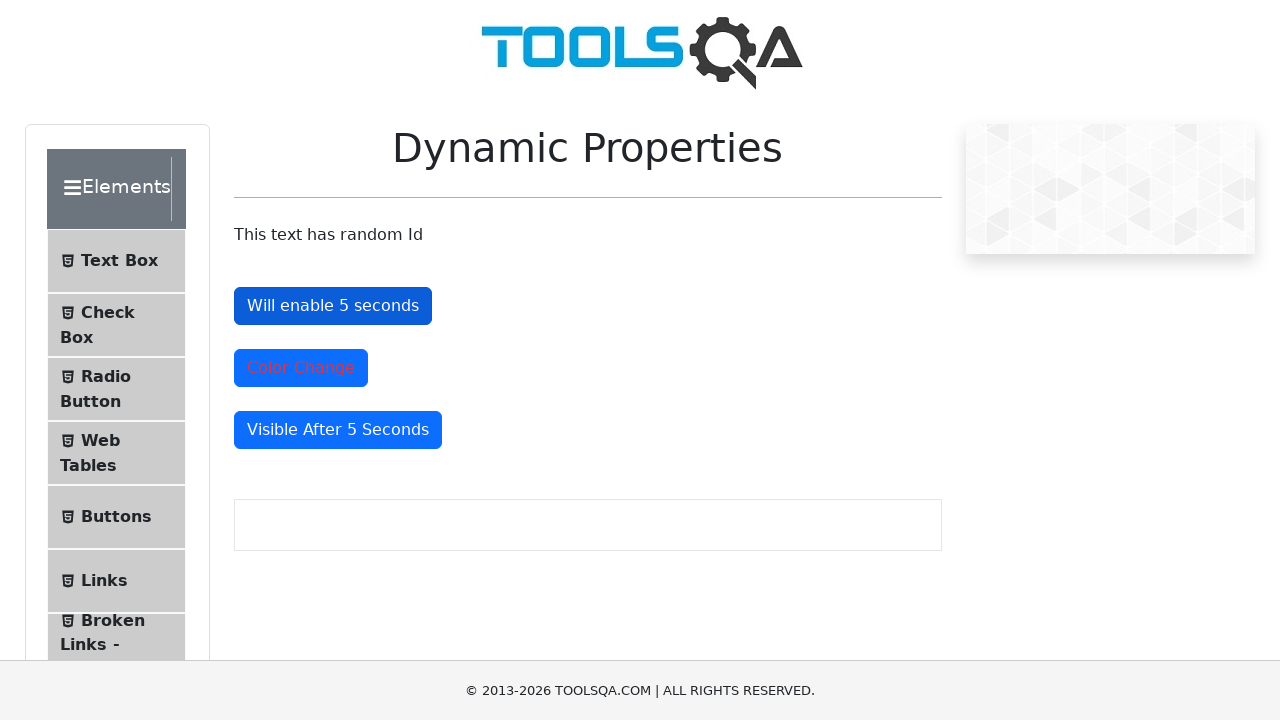